Tests clearing an input field by entering an empty string

Starting URL: http://knockoutjs.com/examples/controlTypes.html

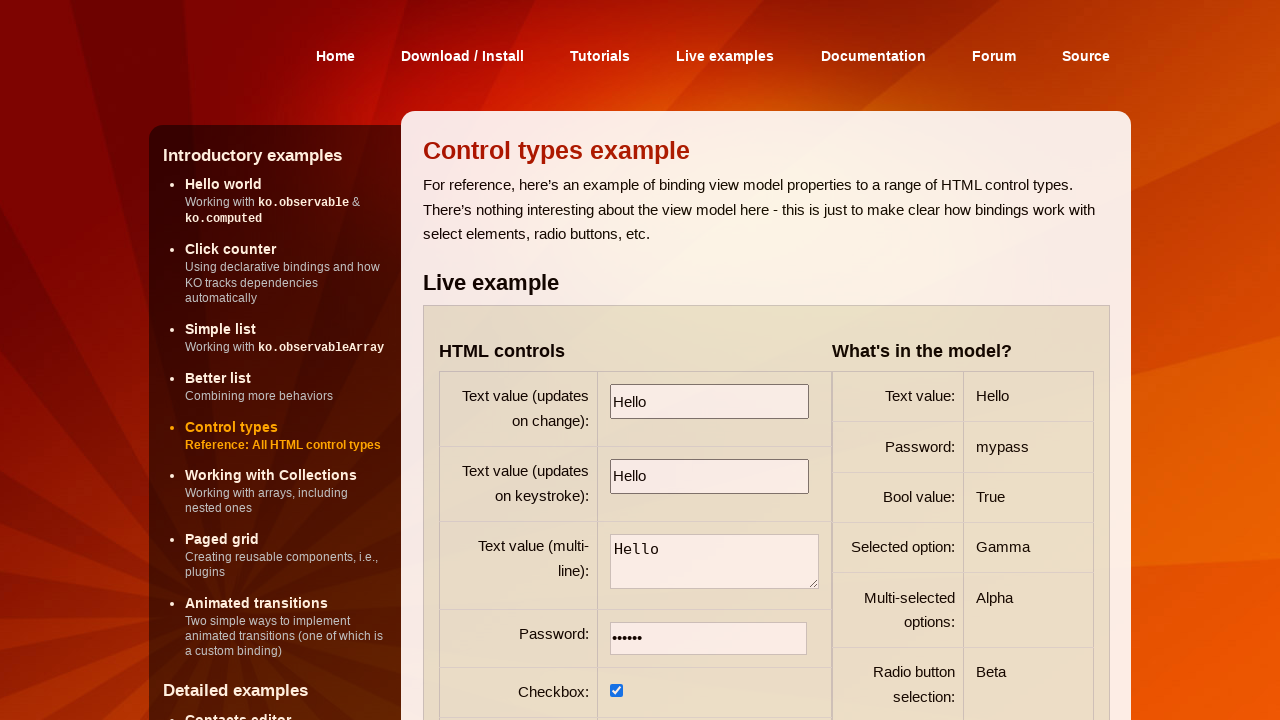

Filled first input field with empty string to clear it on input >> nth=0
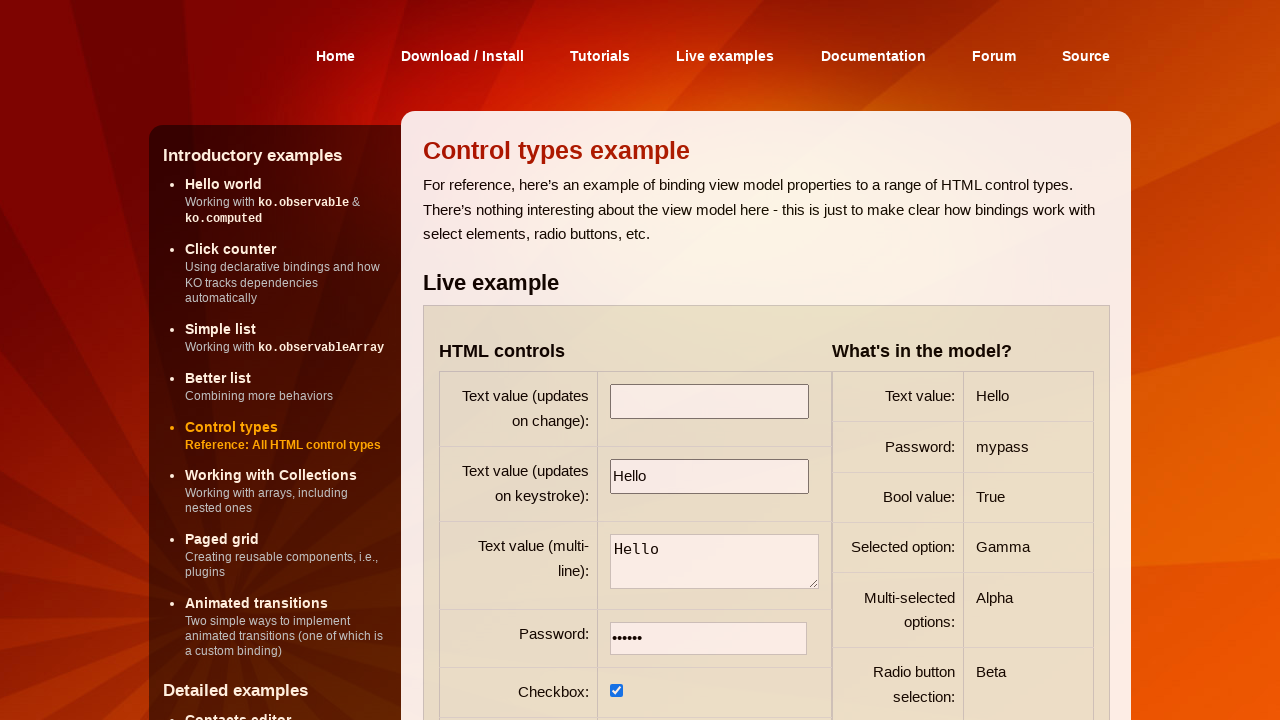

Verified first input field is present (empty)
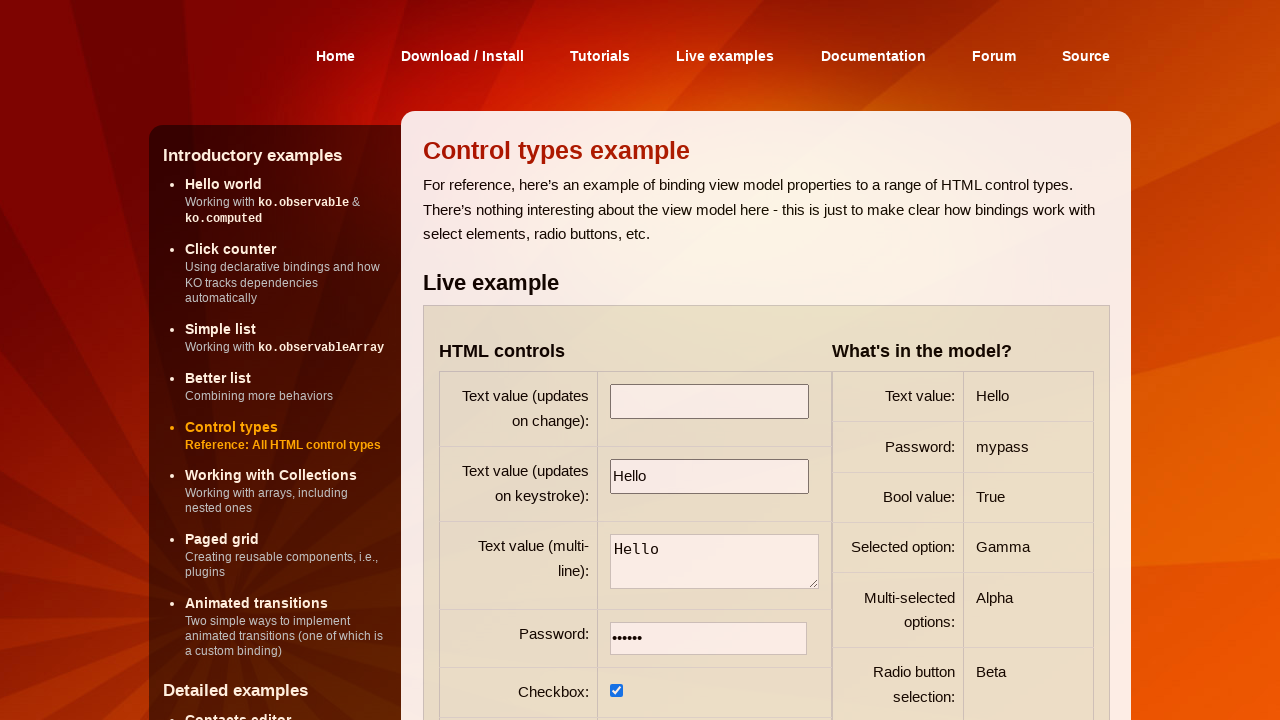

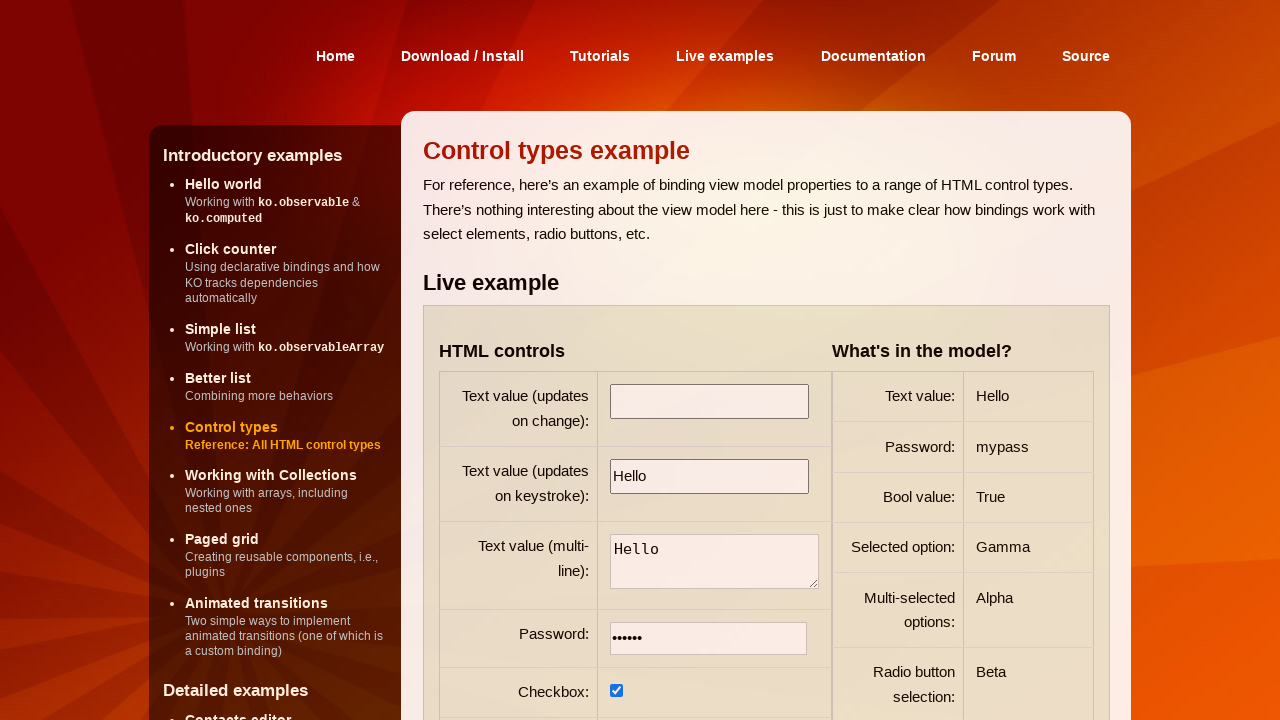